Tests drag and drop action by dragging element from box A to box B

Starting URL: https://crossbrowsertesting.github.io/drag-and-drop

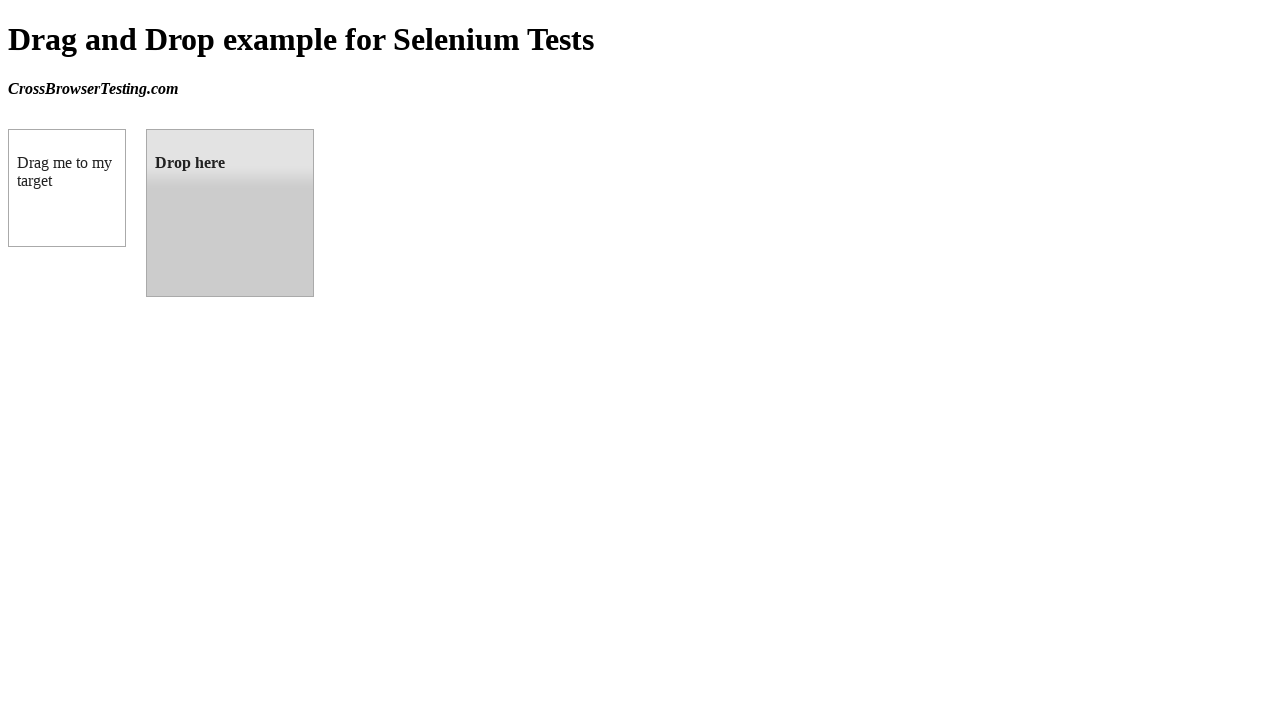

Navigated to drag and drop test page
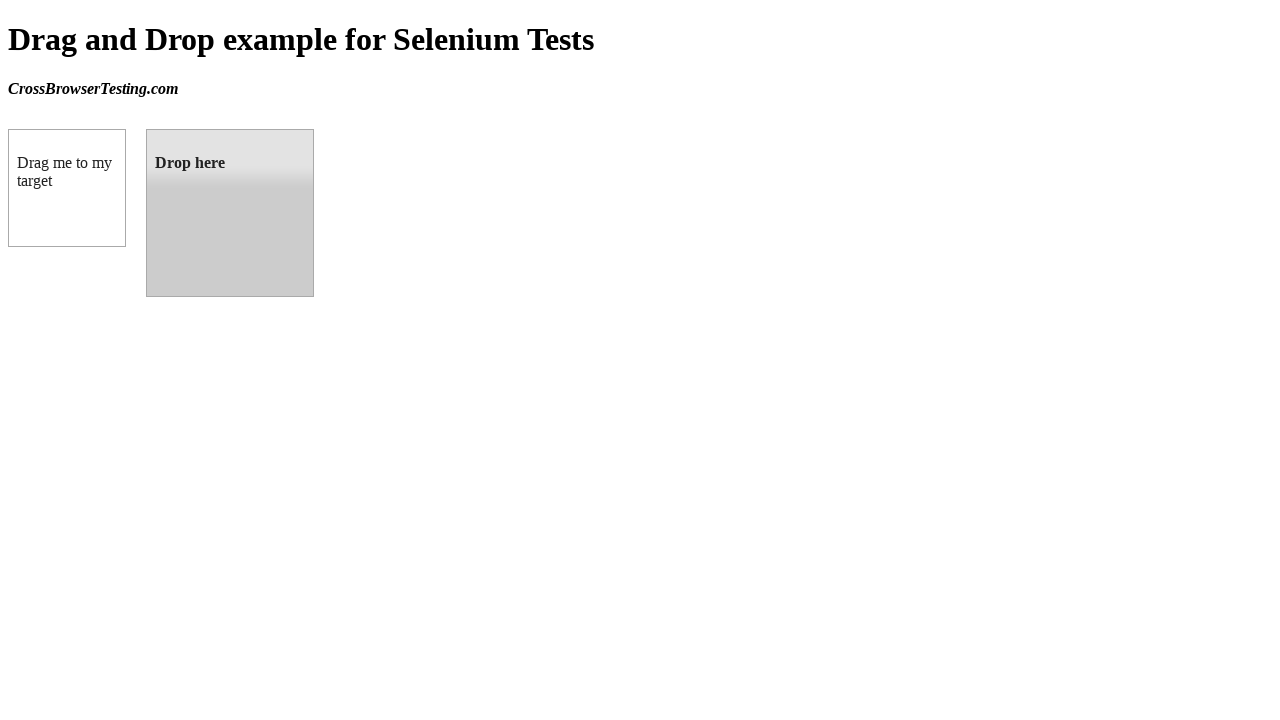

Located source element (box A) with ID 'draggable'
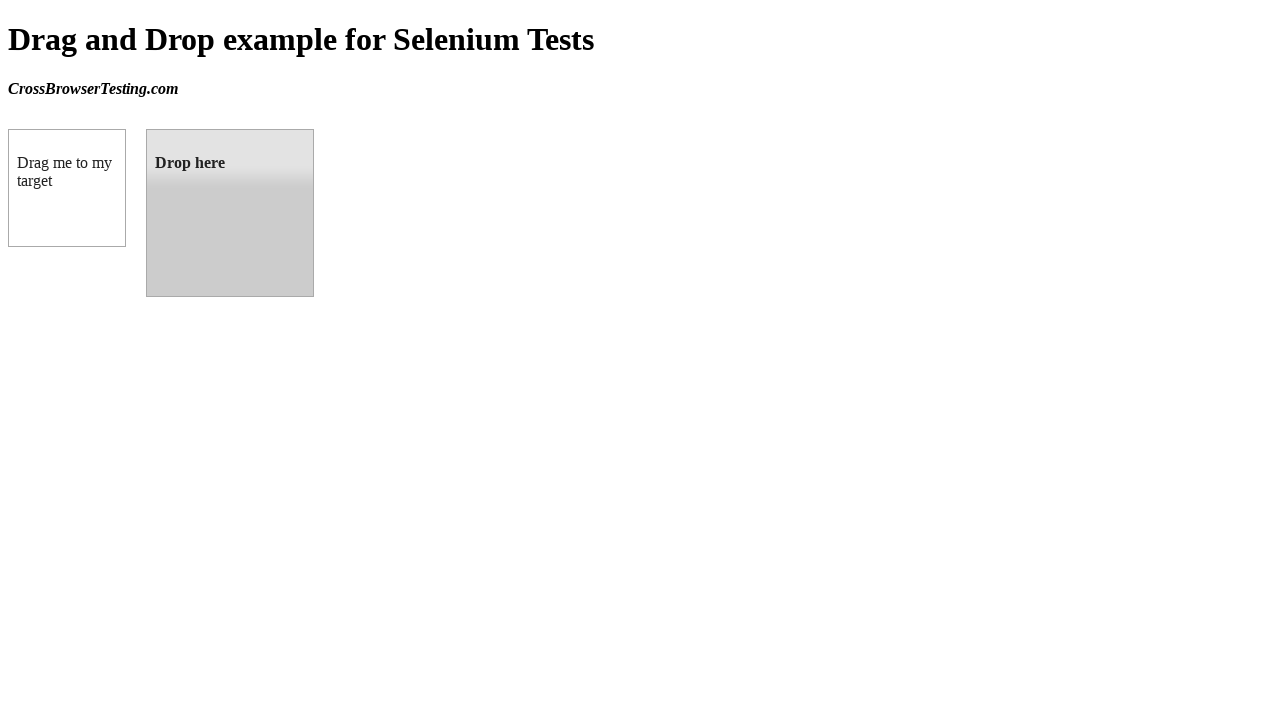

Located target element (box B) with ID 'droppable'
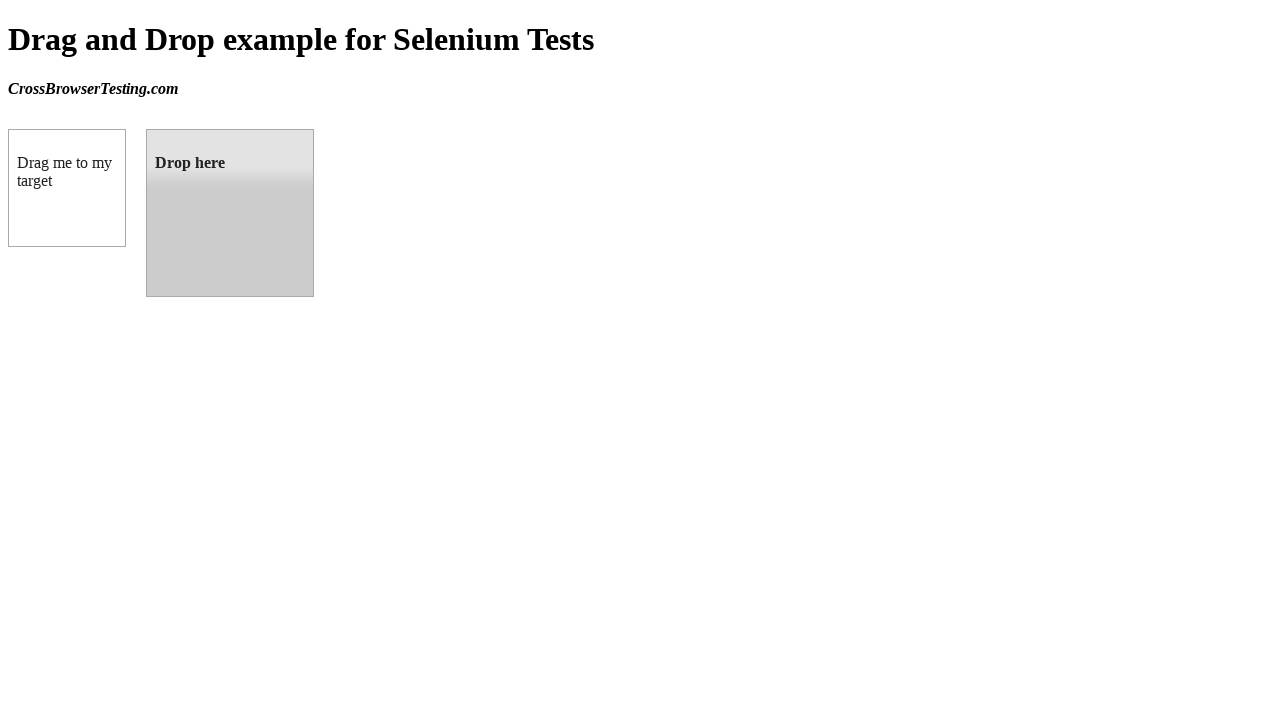

Dragged element from box A to box B at (230, 213)
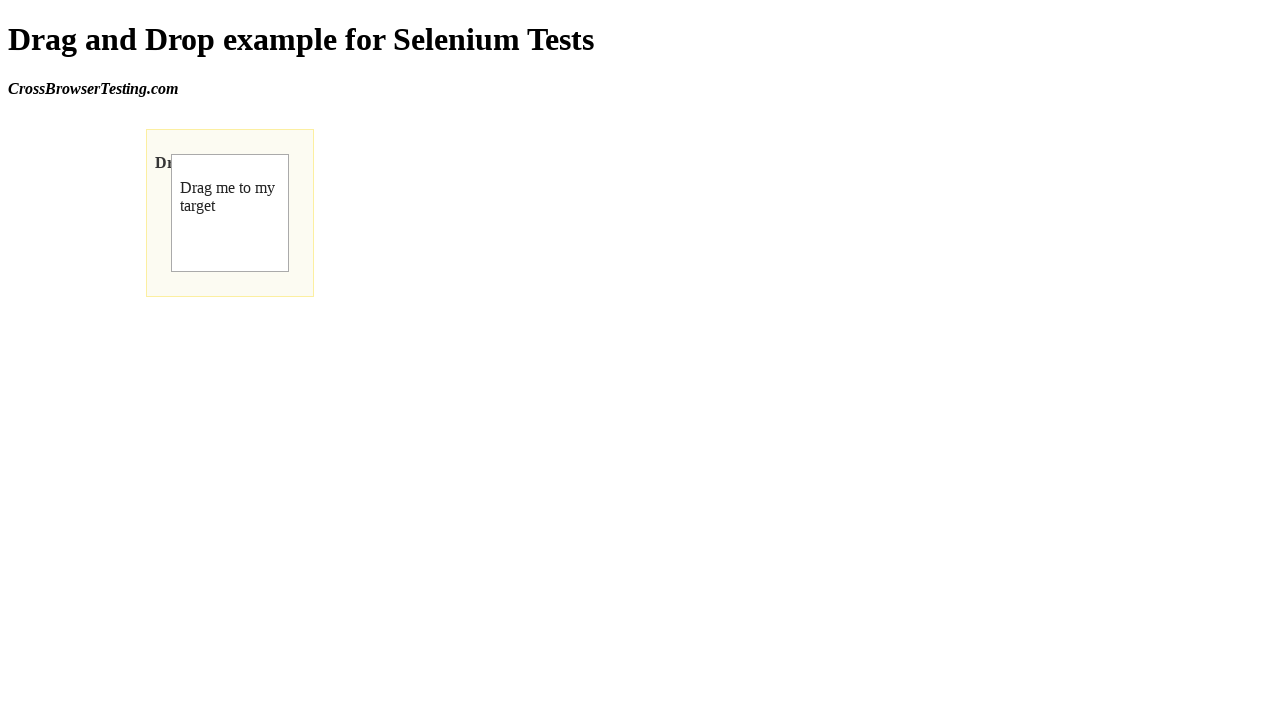

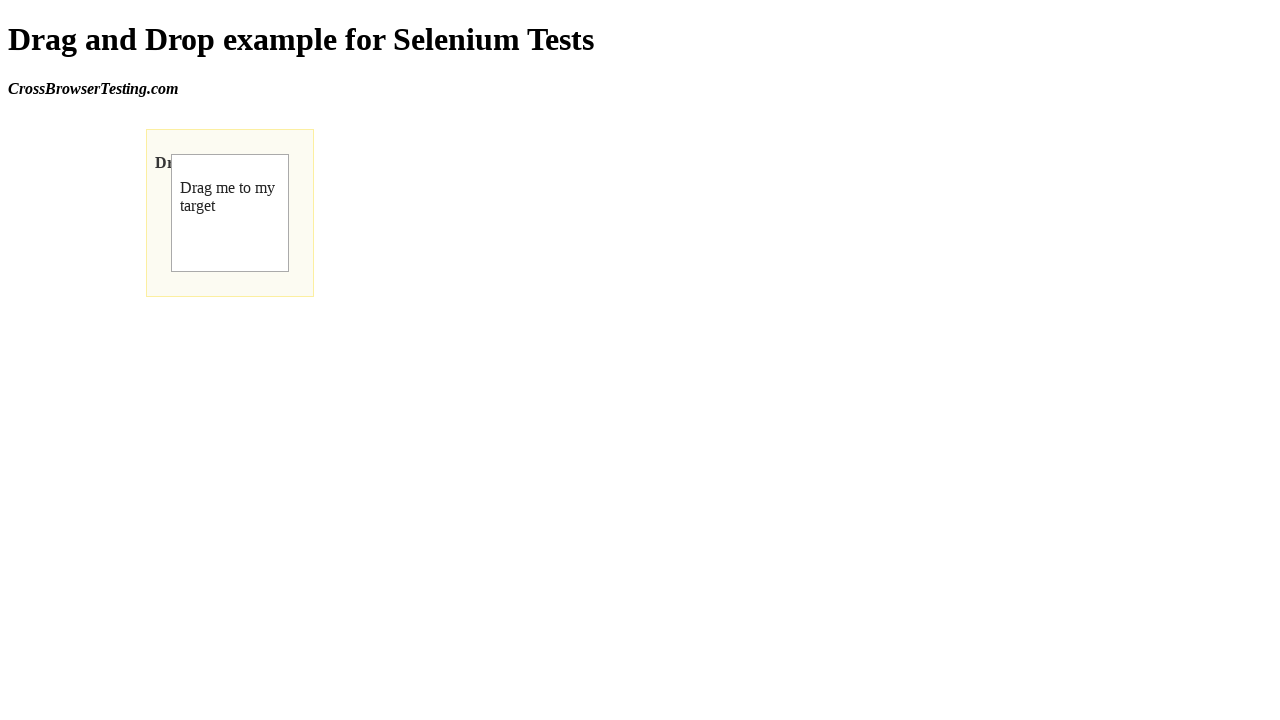